Tests slider interaction by navigating to jQueryUI slider demo, switching to the iframe, and dragging the slider handle to a new position

Starting URL: https://jqueryui.com/slider/

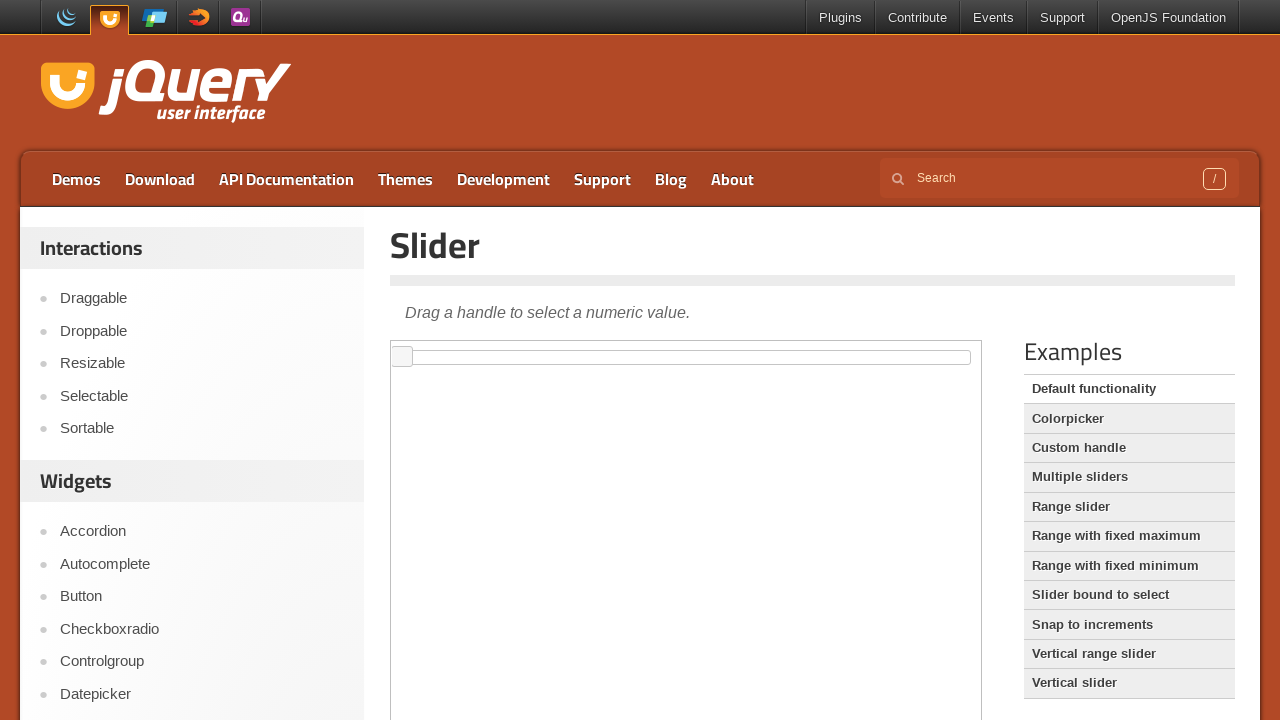

Navigated to jQueryUI slider demo page
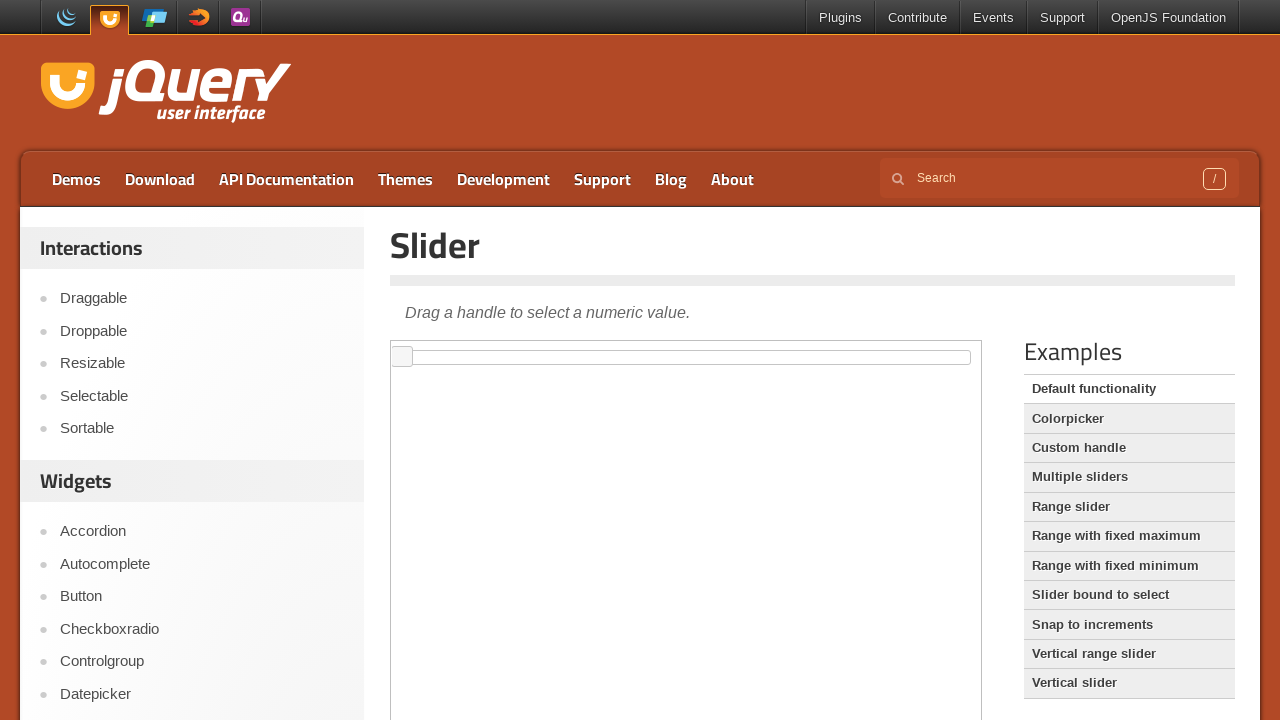

Located the demo iframe
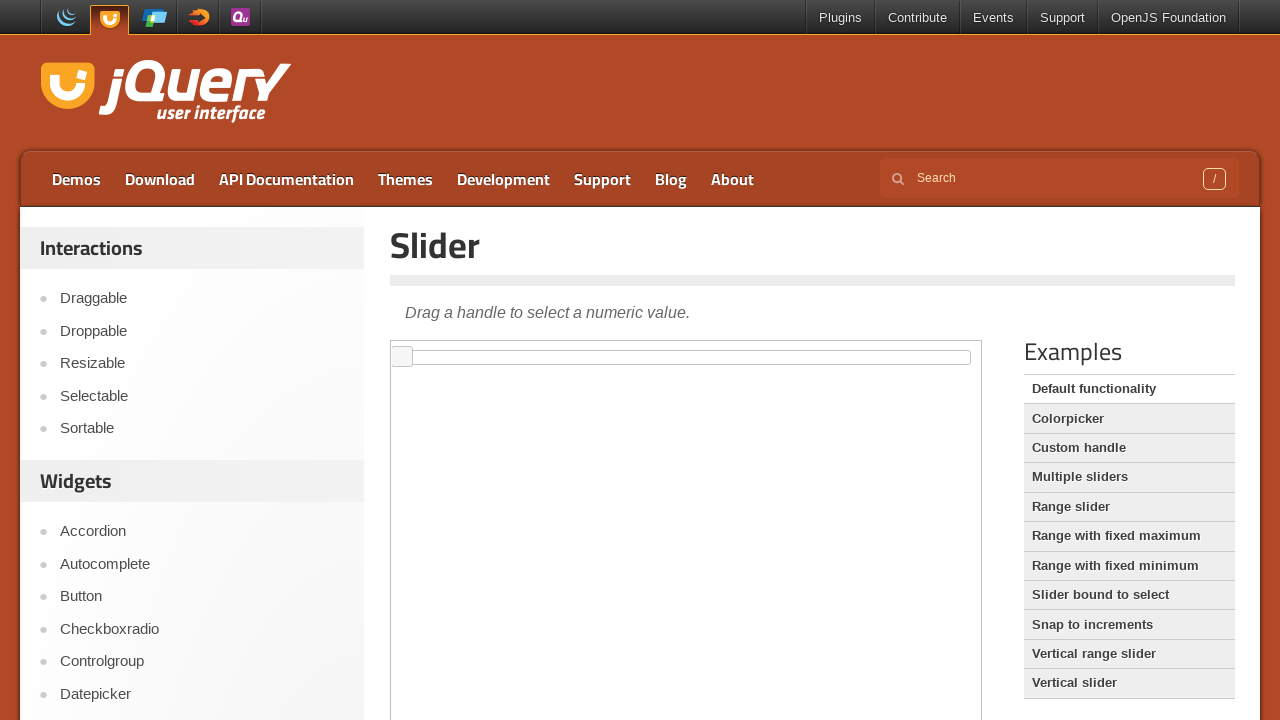

Located the slider handle element
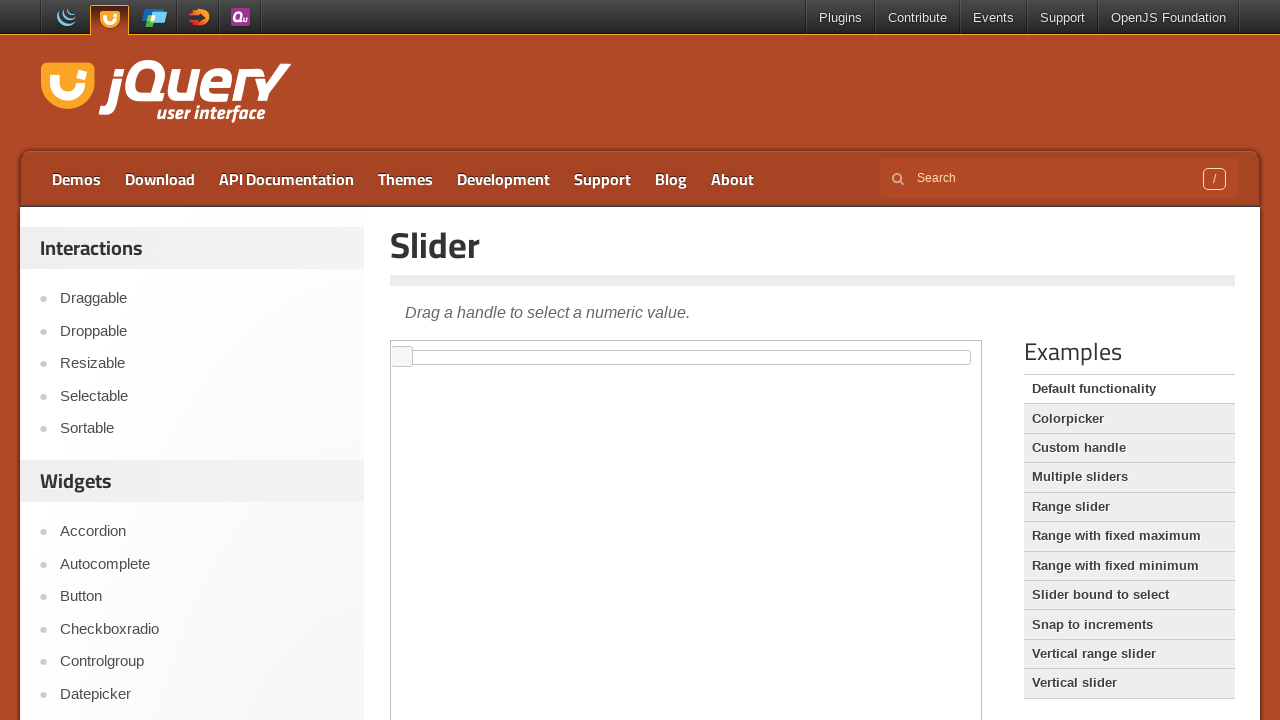

Slider handle is now visible
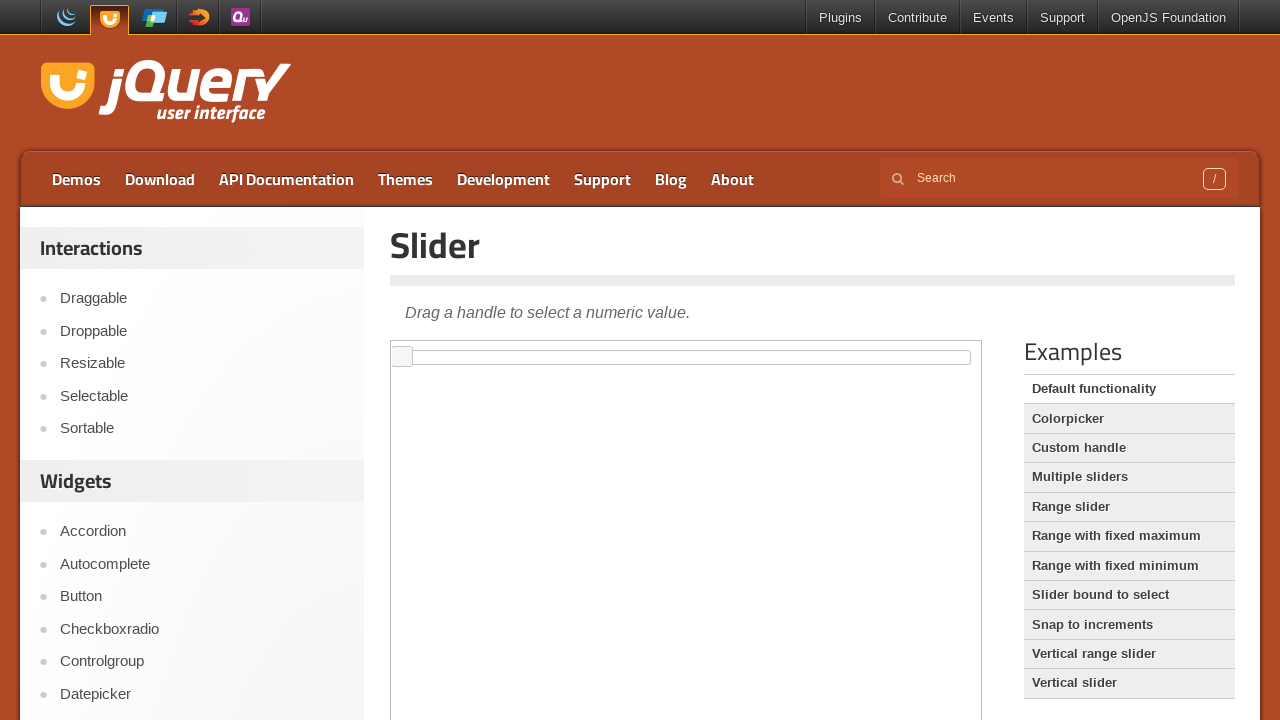

Retrieved bounding box of slider handle
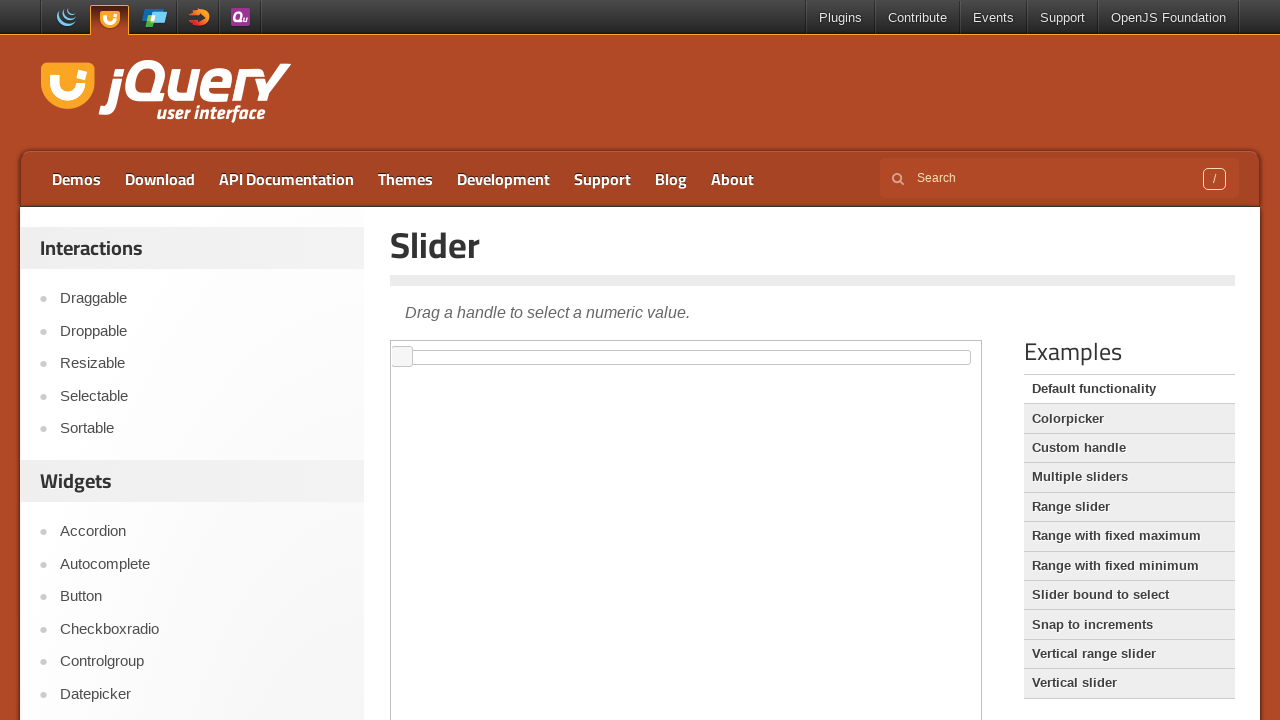

Moved mouse to slider handle center position at (402, 357)
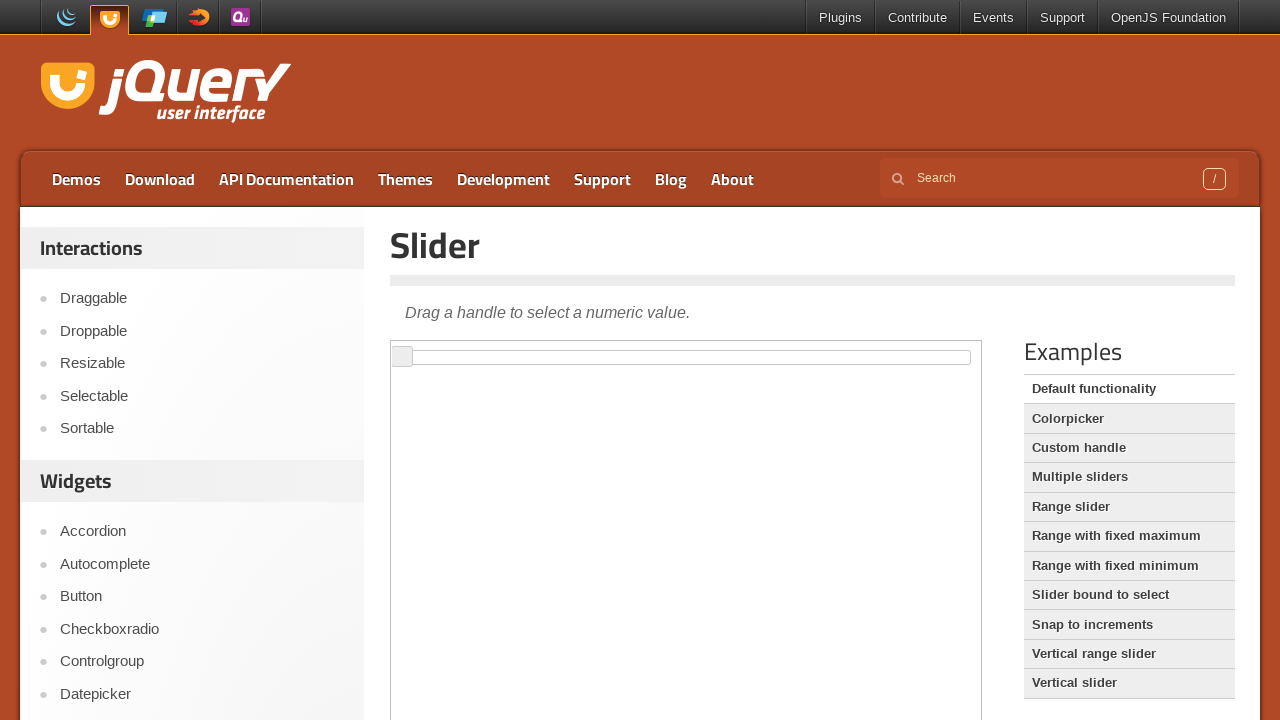

Pressed down mouse button on slider handle at (402, 357)
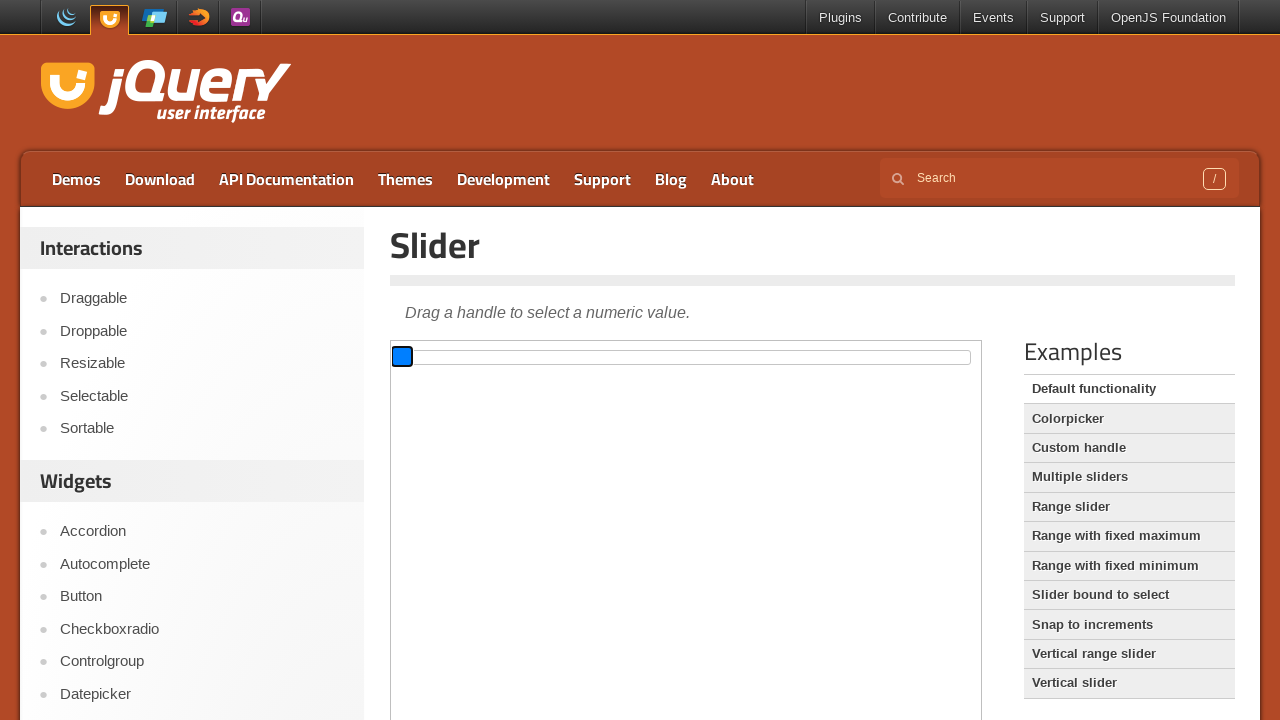

Dragged slider handle 150 pixels to the right at (552, 357)
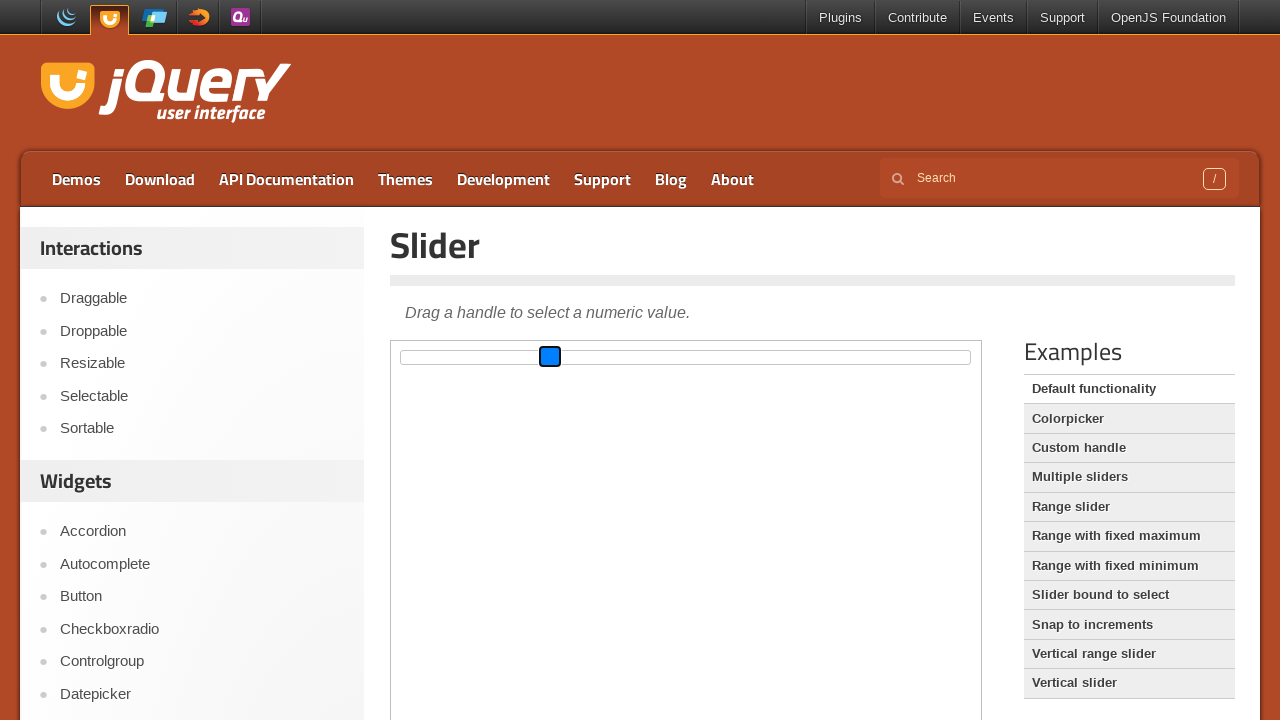

Released mouse button to complete slider drag at (552, 357)
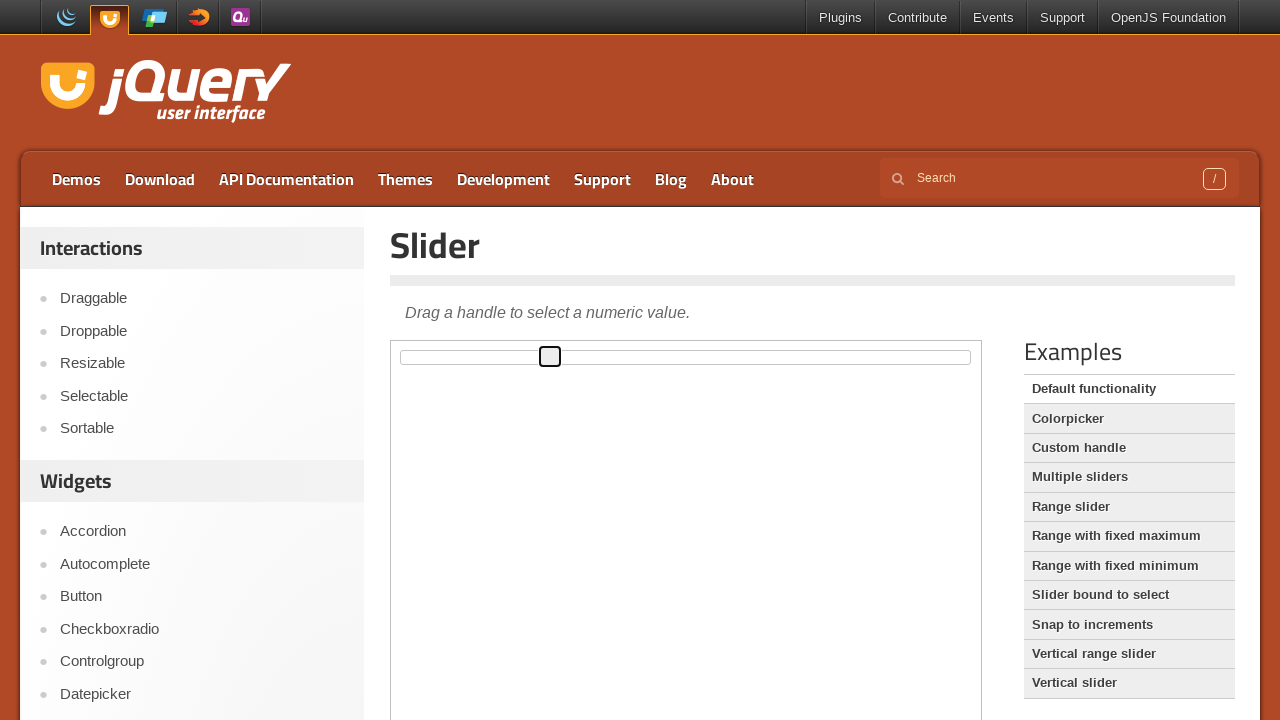

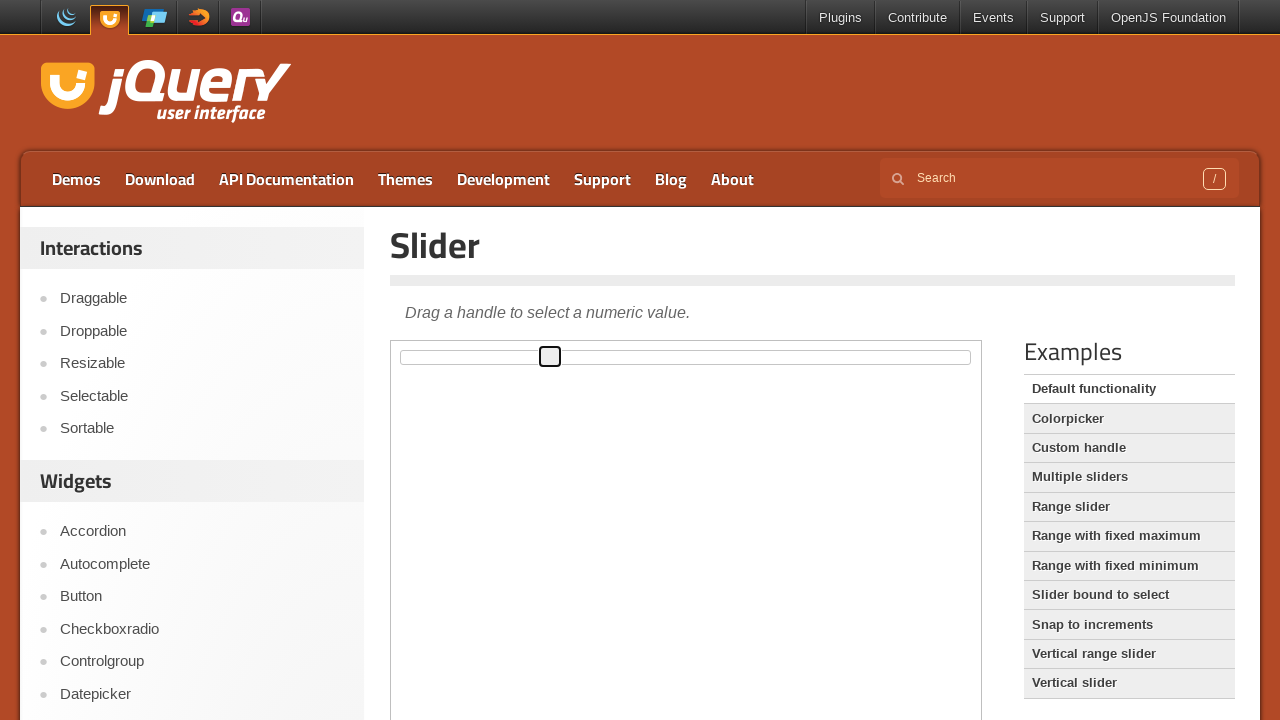